Navigates to the Python.org homepage, retrieves the slide copy text, and clicks on the donate button

Starting URL: http://www.python.org

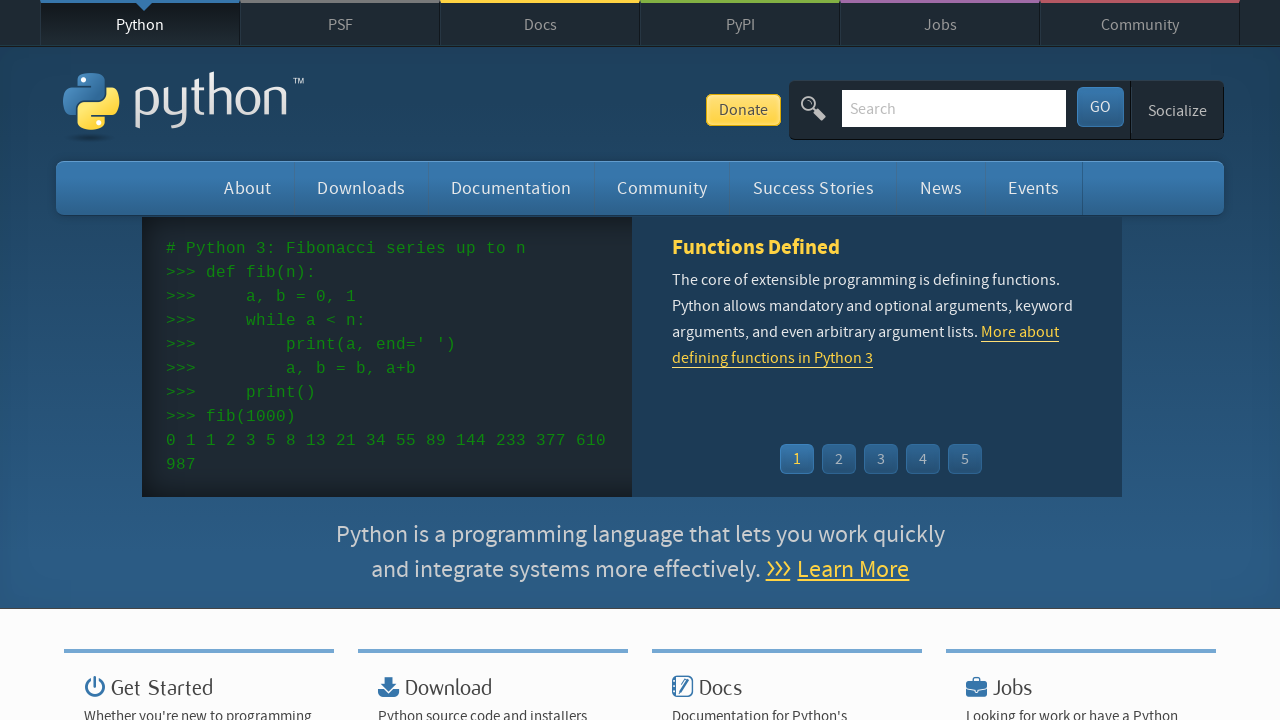

Waited for slide copy element to load
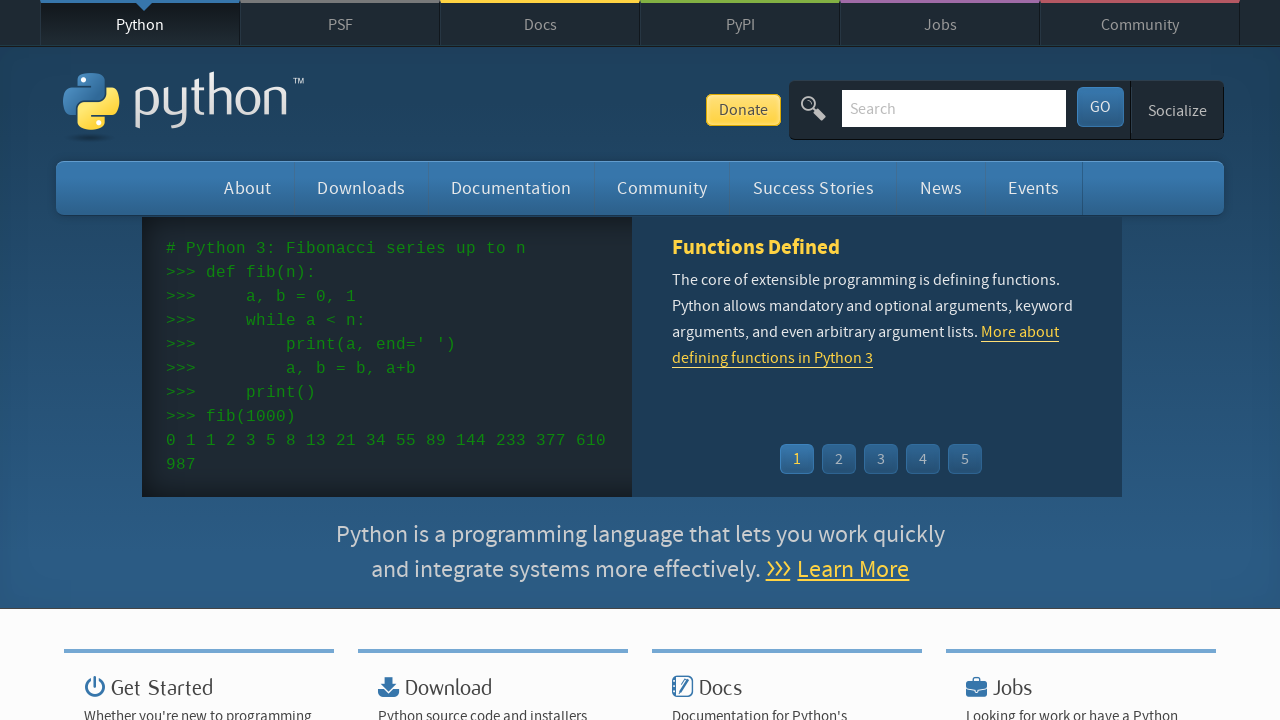

Clicked the donate button at (743, 110) on a.donate-button
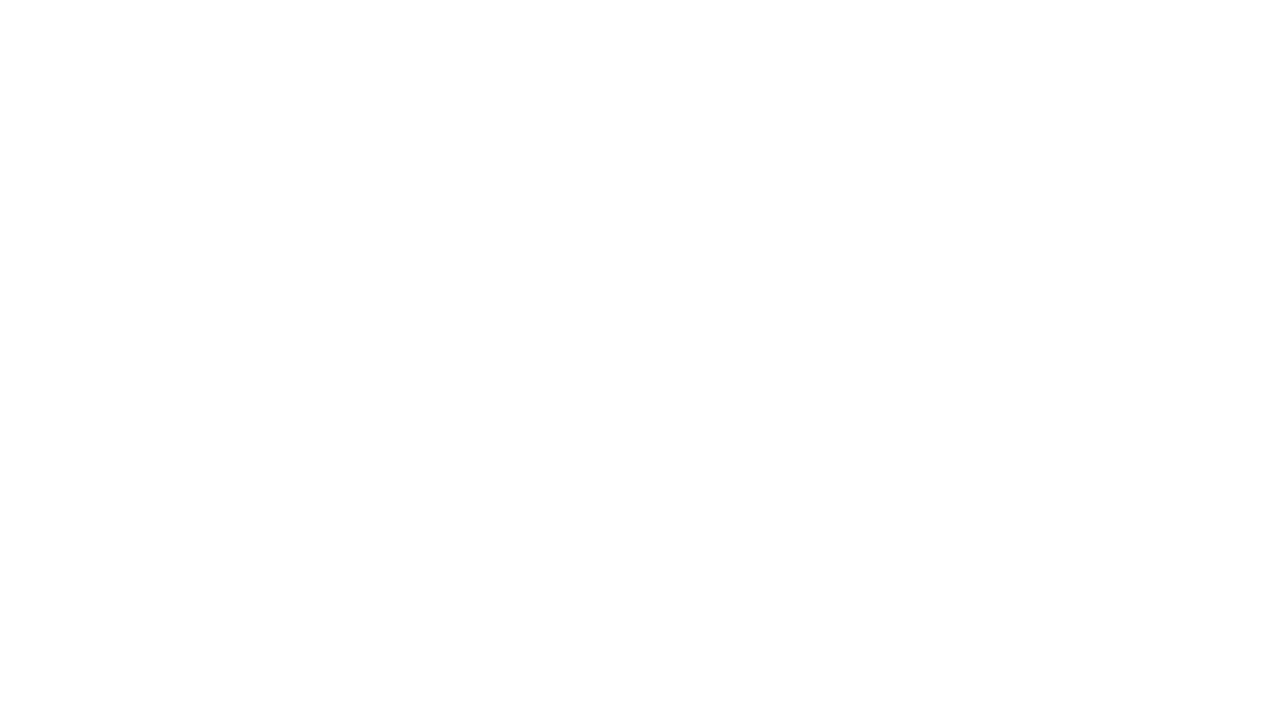

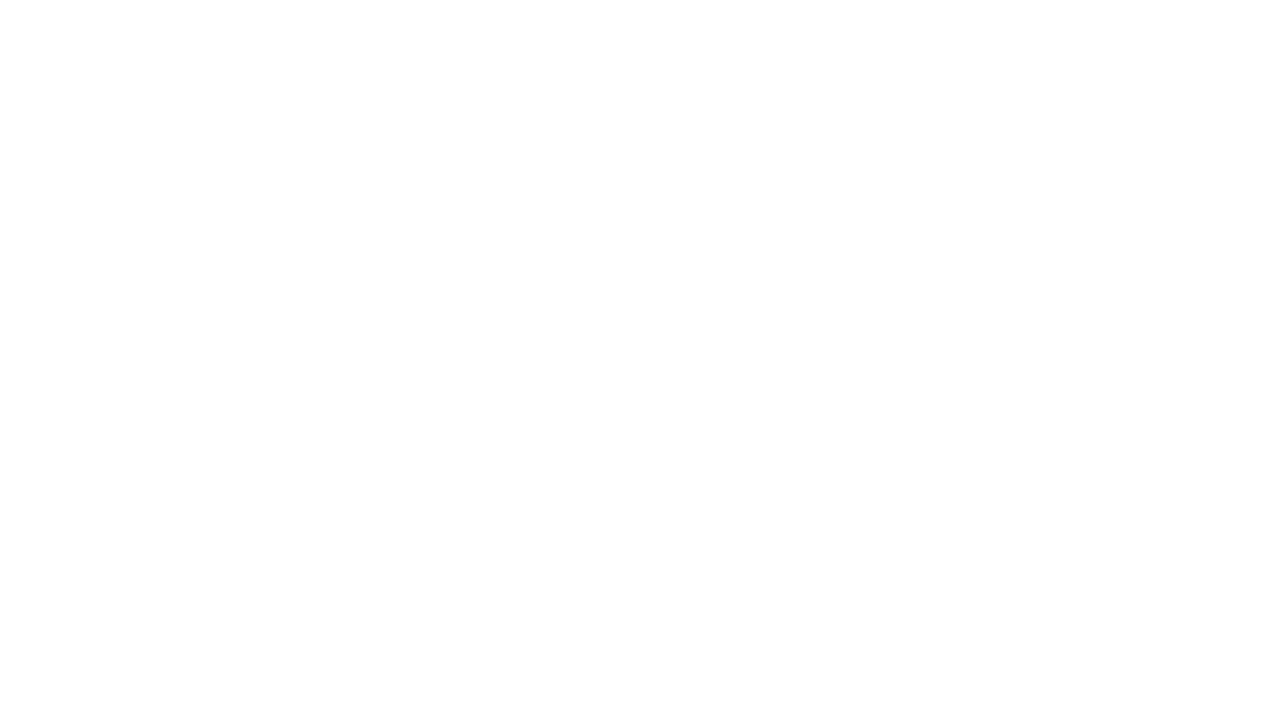